Tests drag and drop functionality on jQuery UI demo page by dragging an element from source to target location

Starting URL: https://jqueryui.com/droppable/

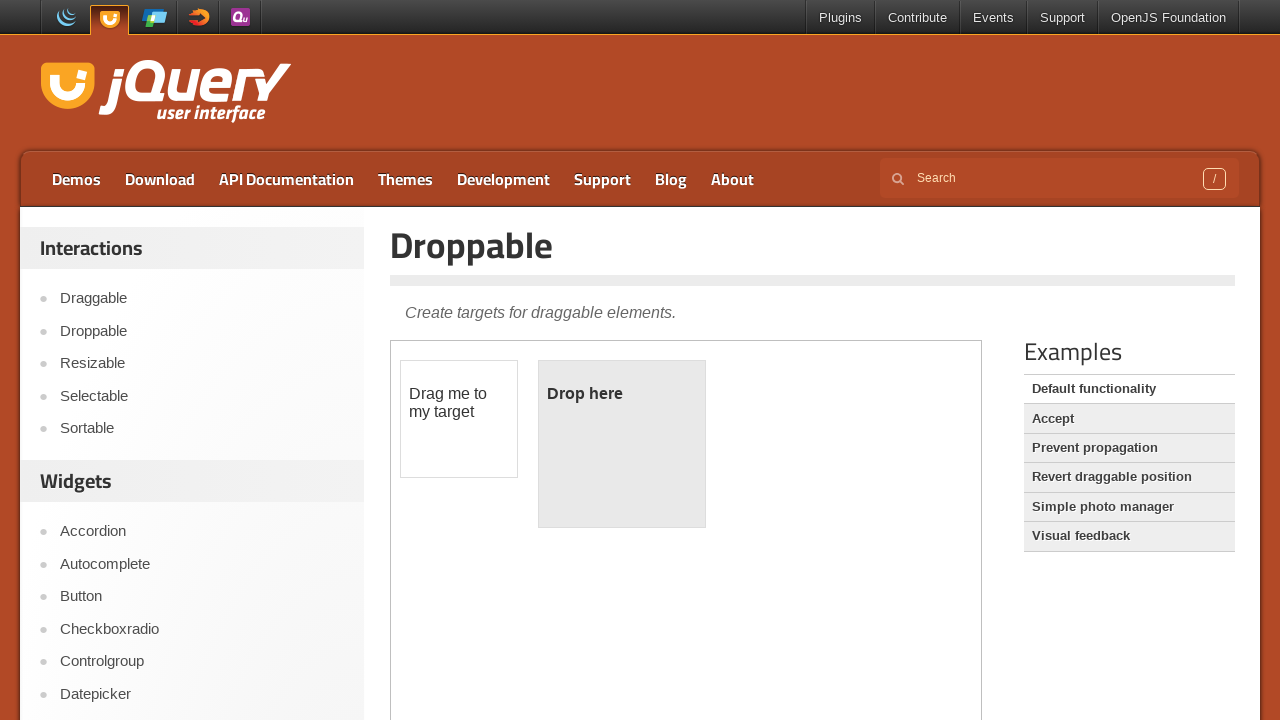

Located the iframe containing the drag and drop demo
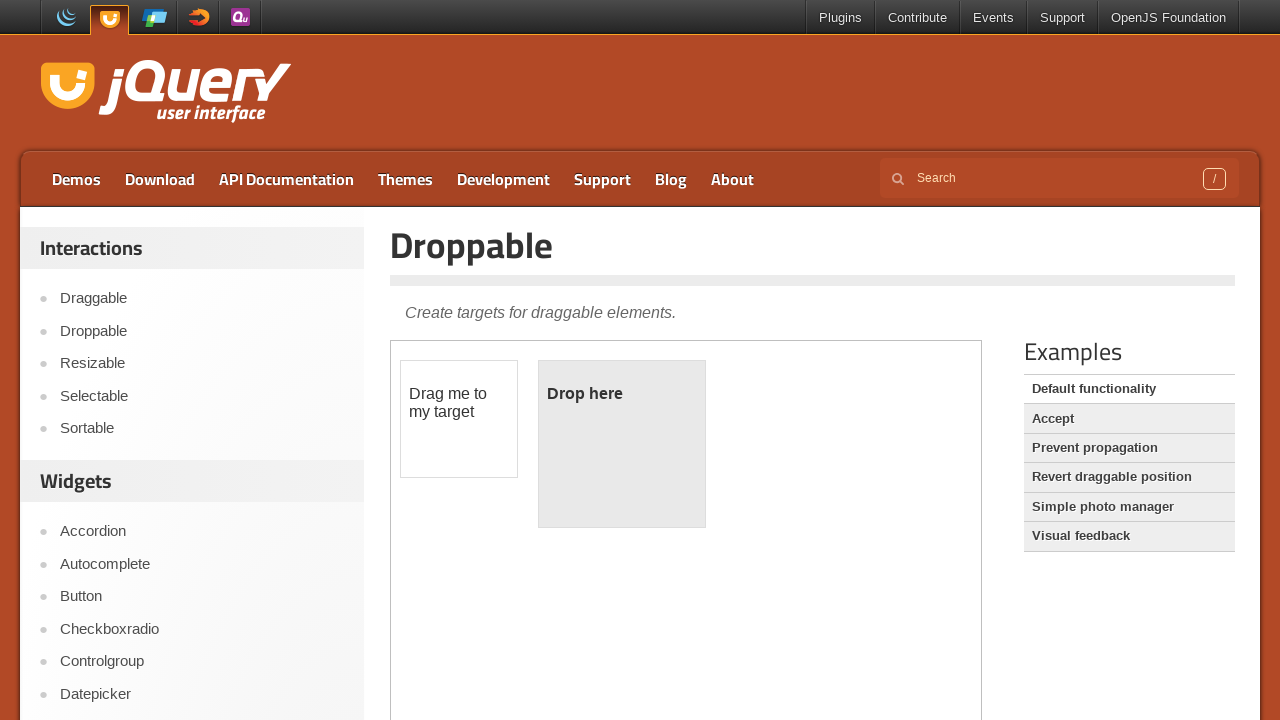

Located the draggable source element
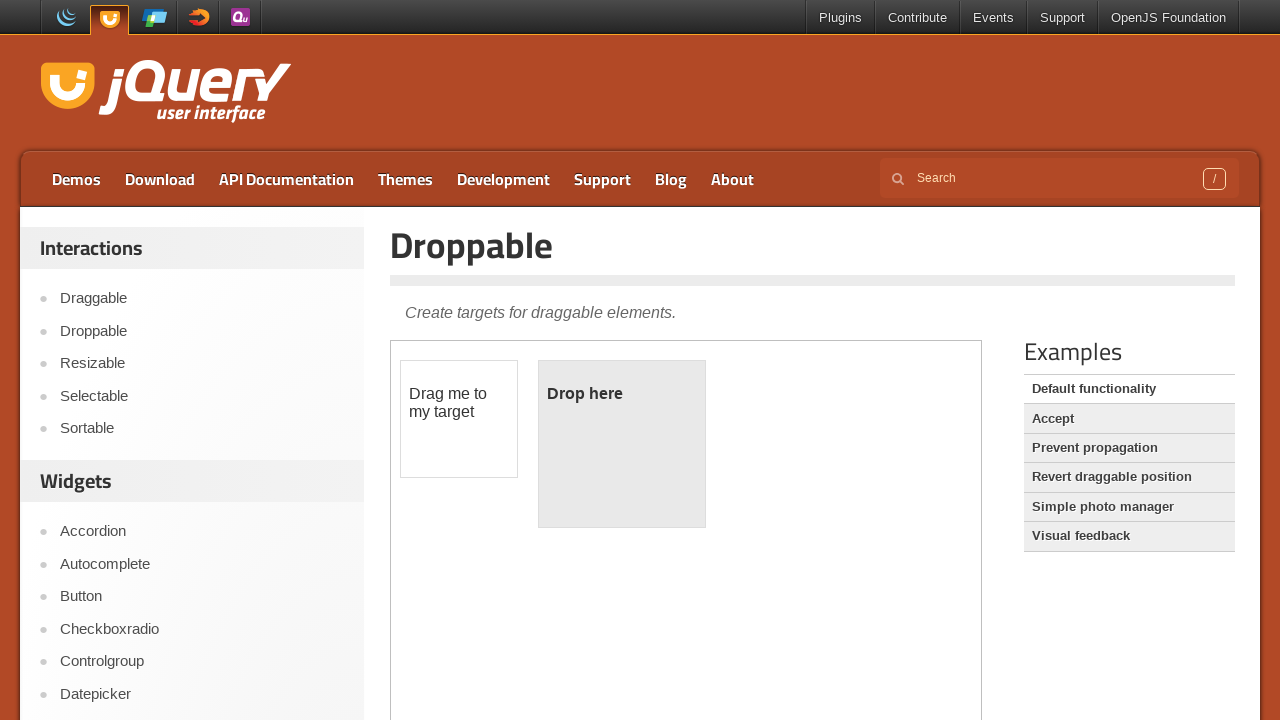

Located the droppable target element
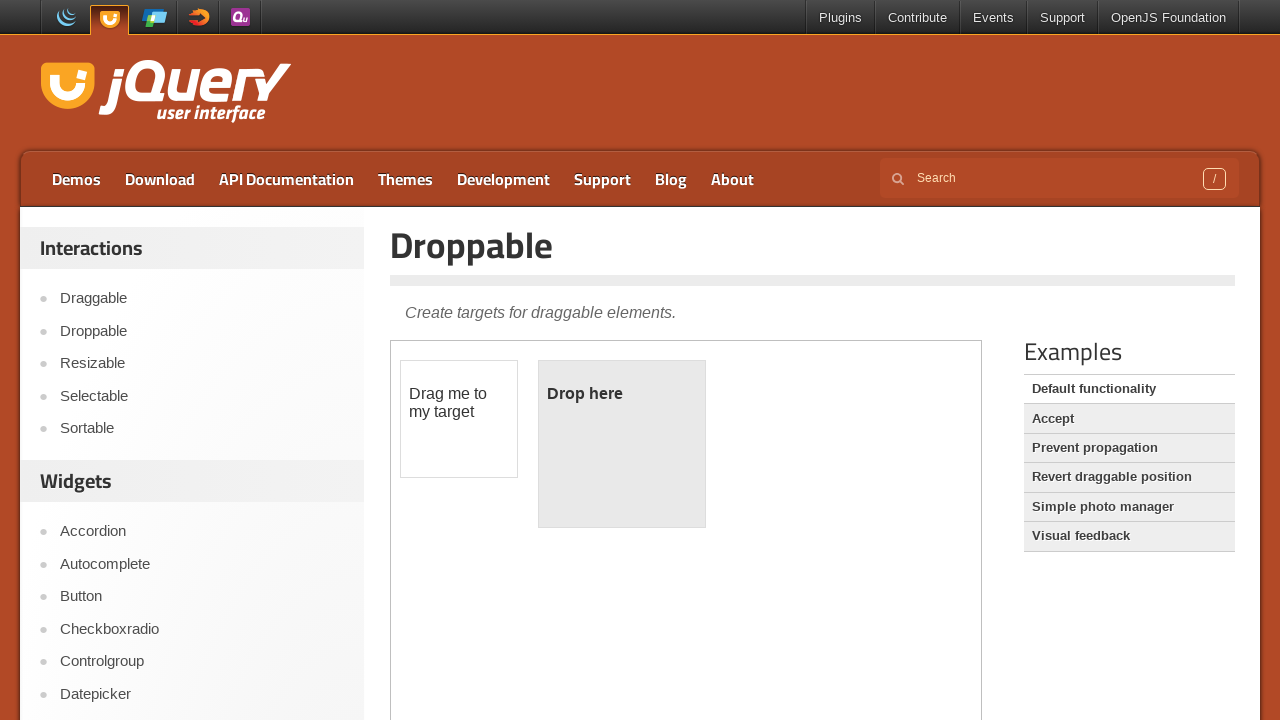

Dragged the draggable element to the droppable target at (622, 444)
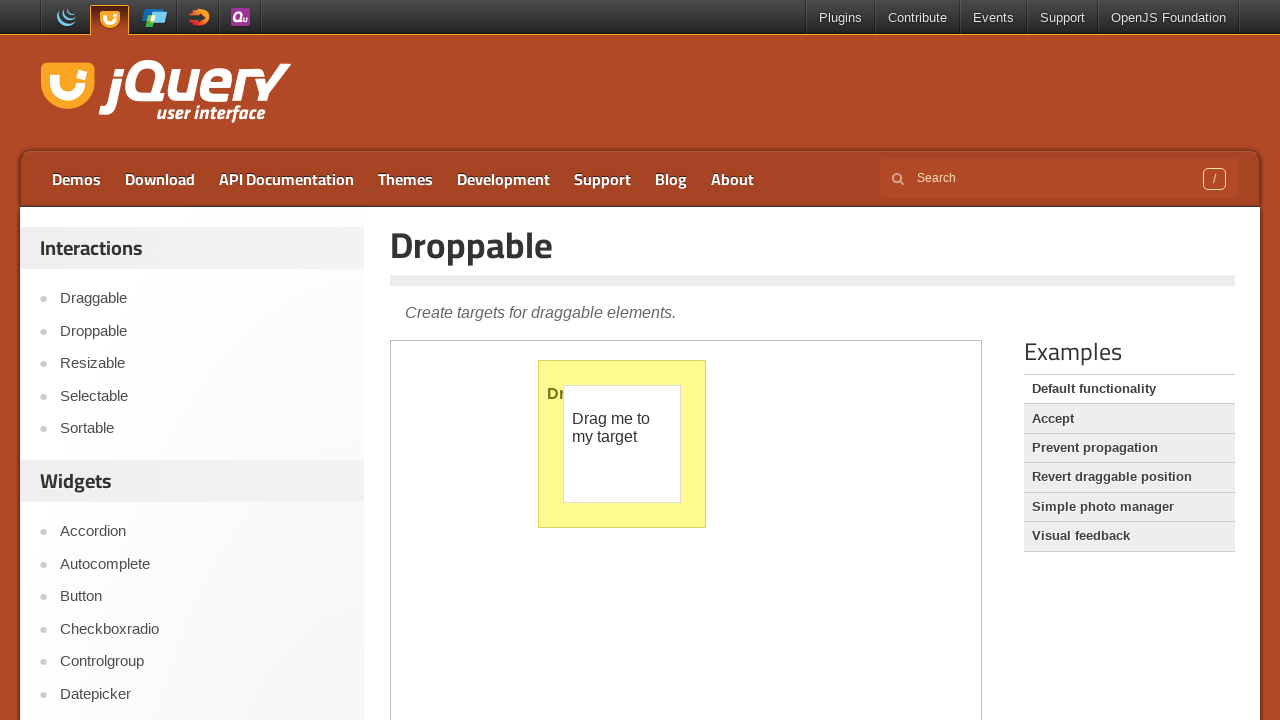

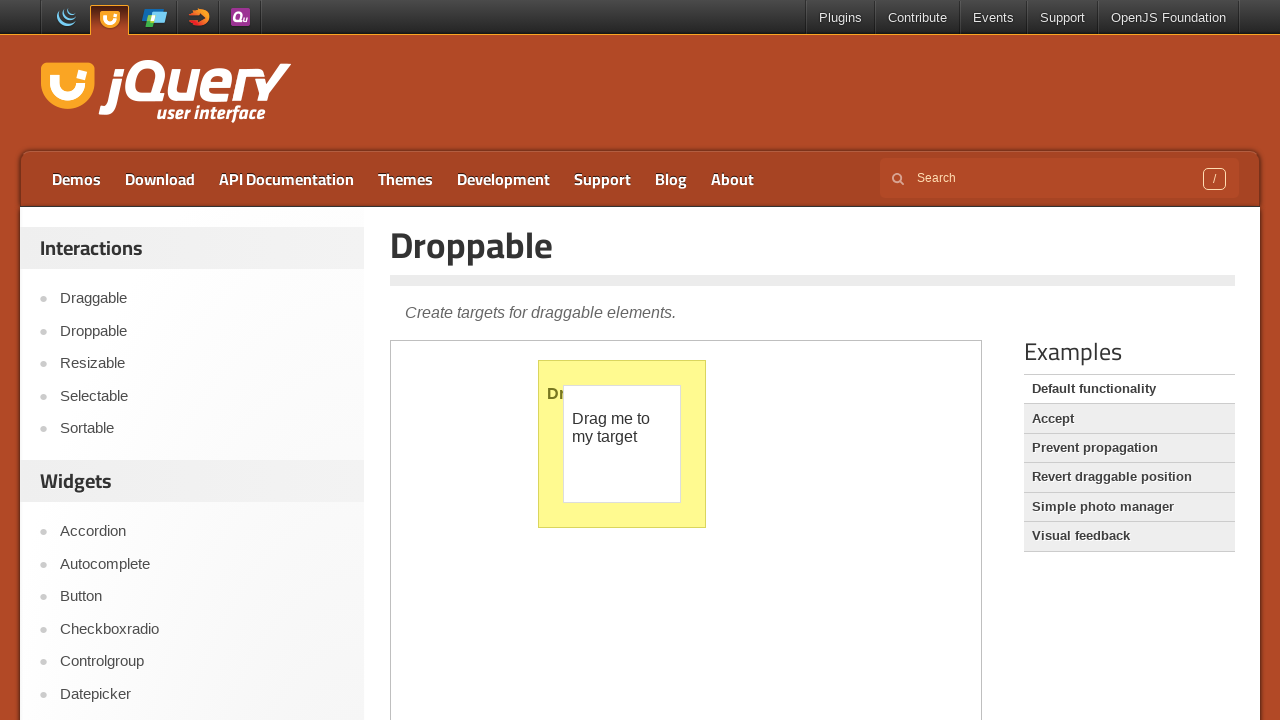